Tests handling of multiple browser tabs by clicking a link that opens a new tab, then verifies the new tab navigates to the expected URL.

Starting URL: https://rahulshettyacademy.com/AutomationPractice/

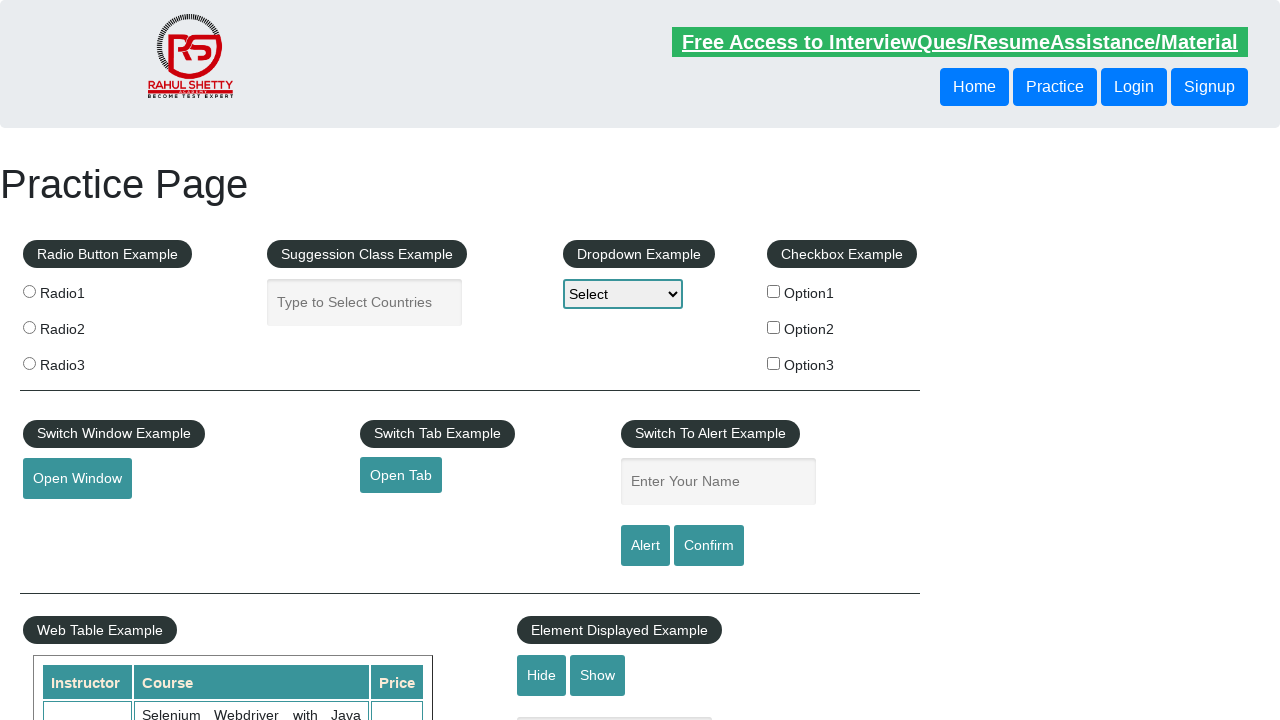

Clicked link that opens new tab to qaclickacademy.com at (401, 475) on [href="https://www.qaclickacademy.com"]
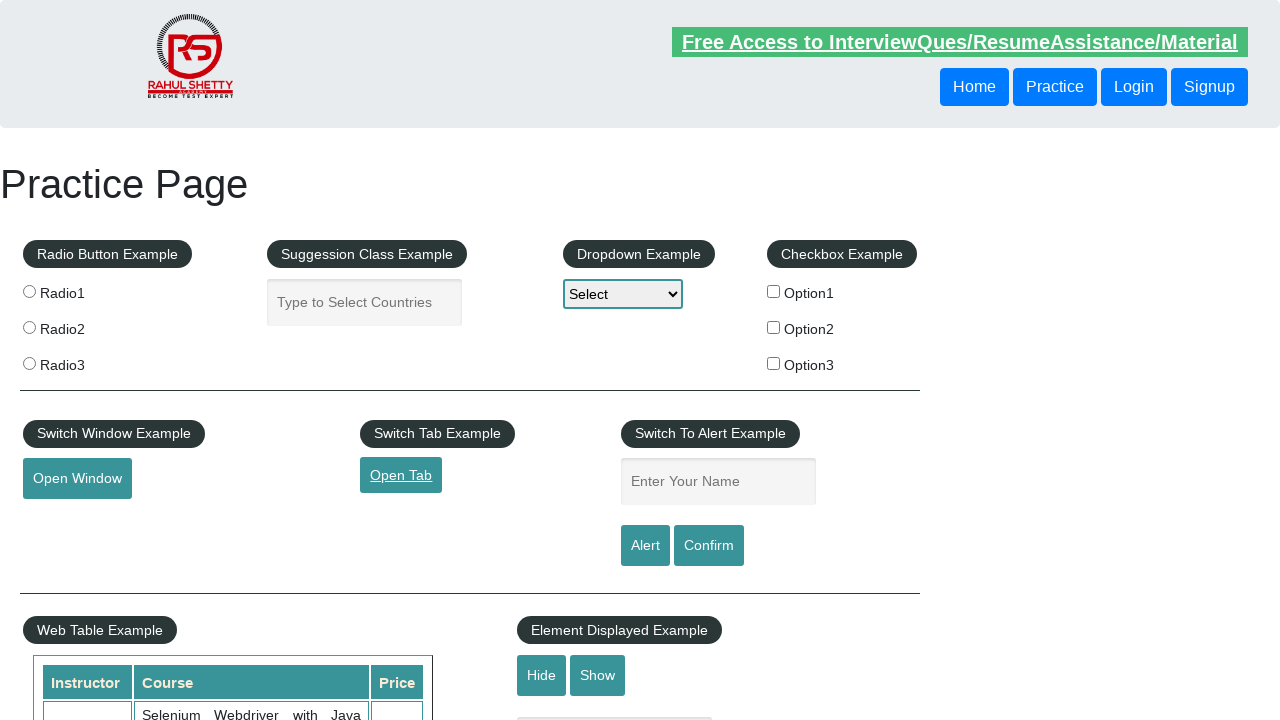

New page object captured from context
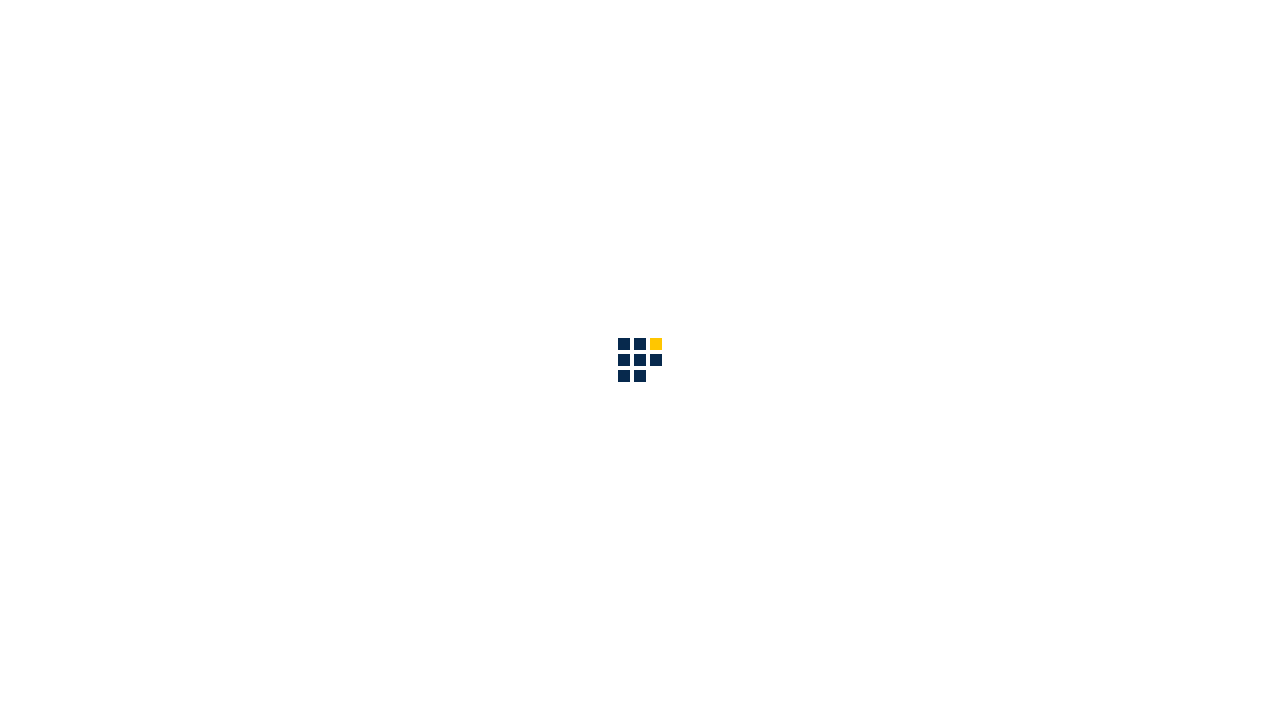

New page finished loading
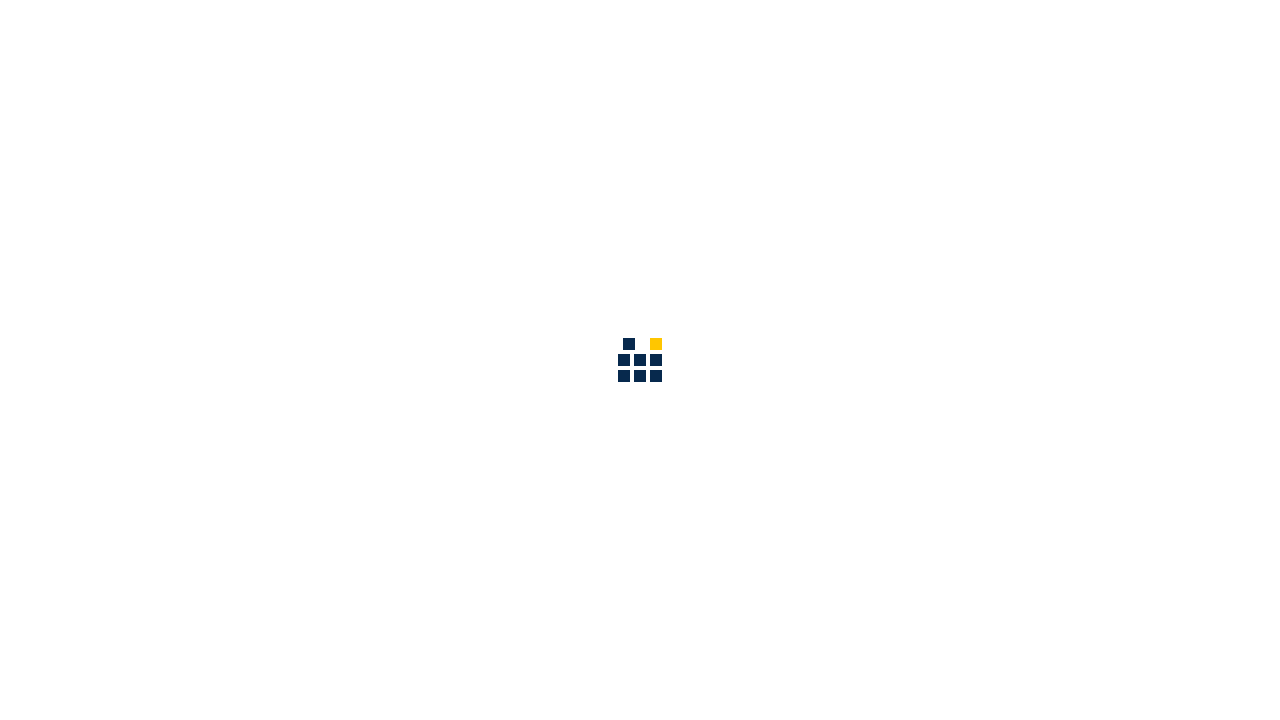

Verified new page URL is https://www.qaclickacademy.com/
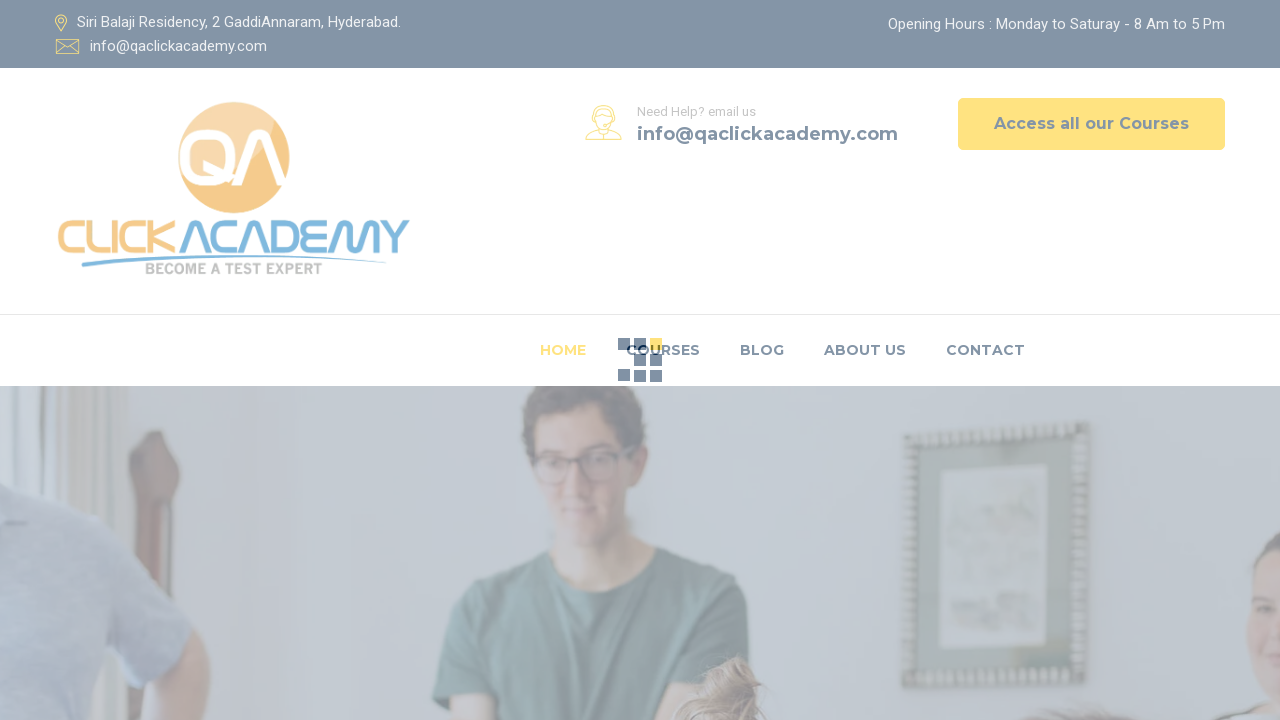

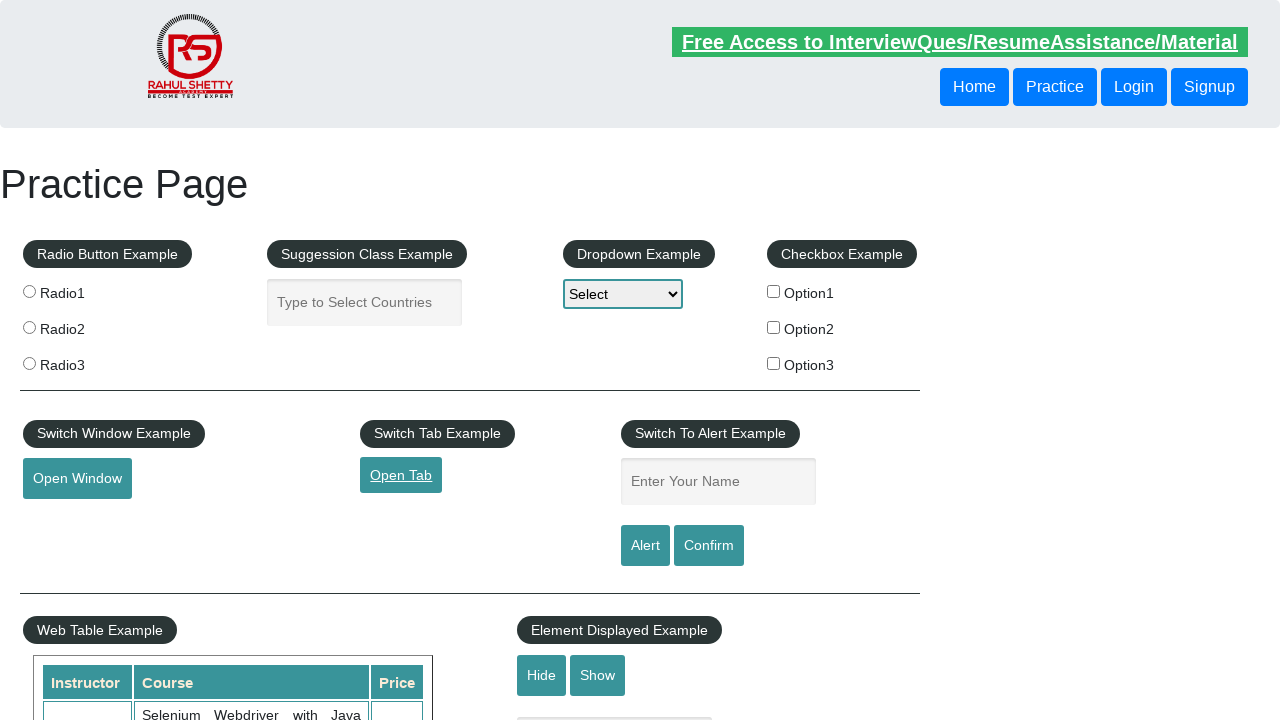